Navigates to the Omayo blog test page and clicks a button using XPath selector

Starting URL: http://www.omayo.blogspot.com

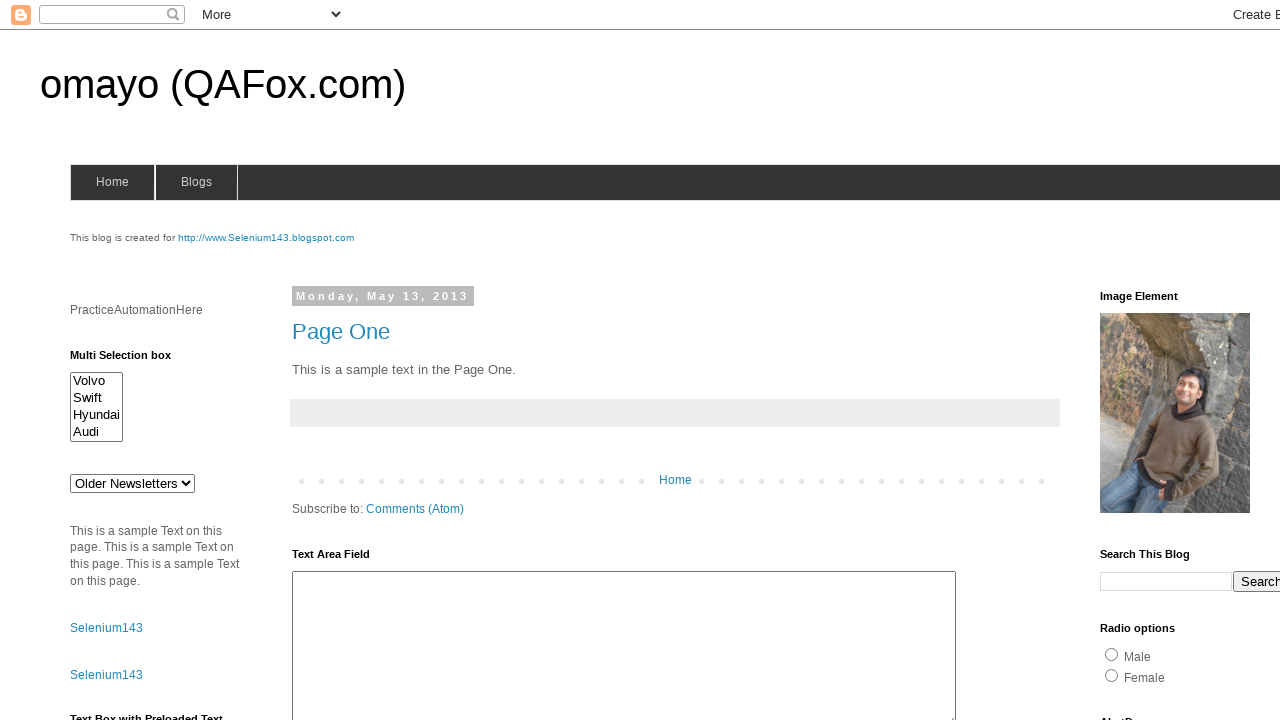

Navigated to Omayo blog test page
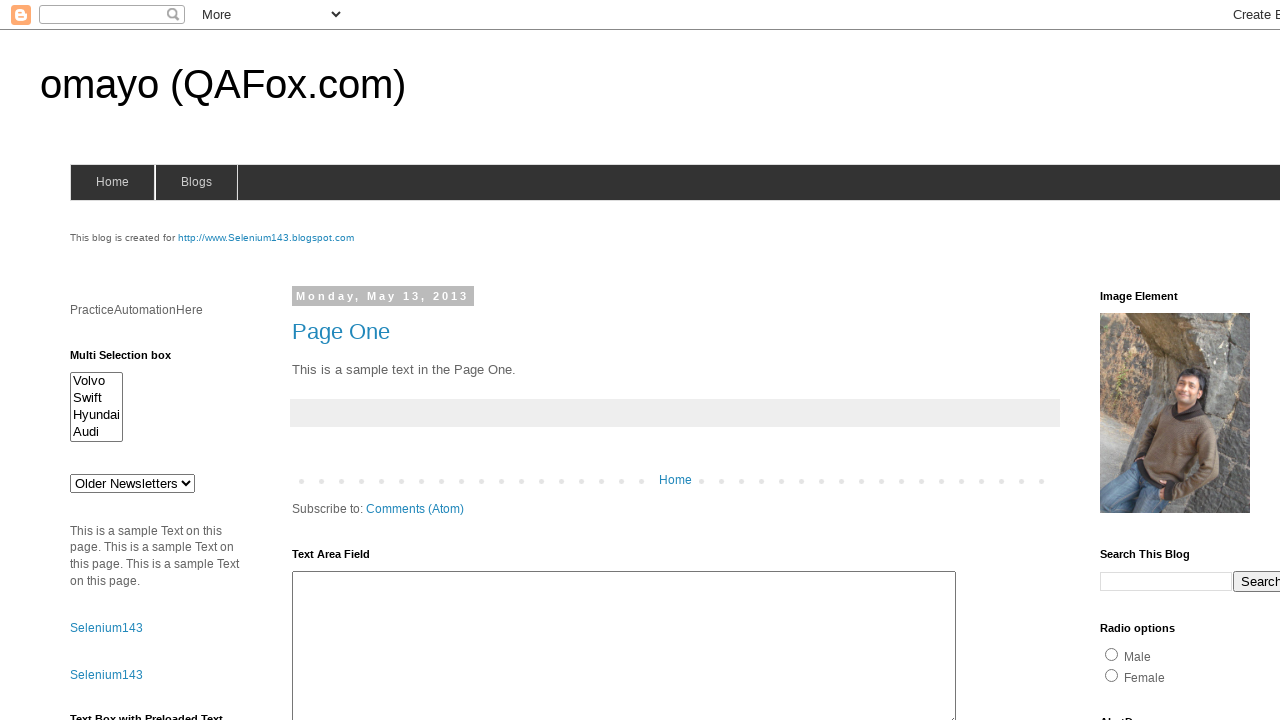

Clicked button with id 'but2' using XPath selector at (100, 361) on xpath=//button[@id='but2']
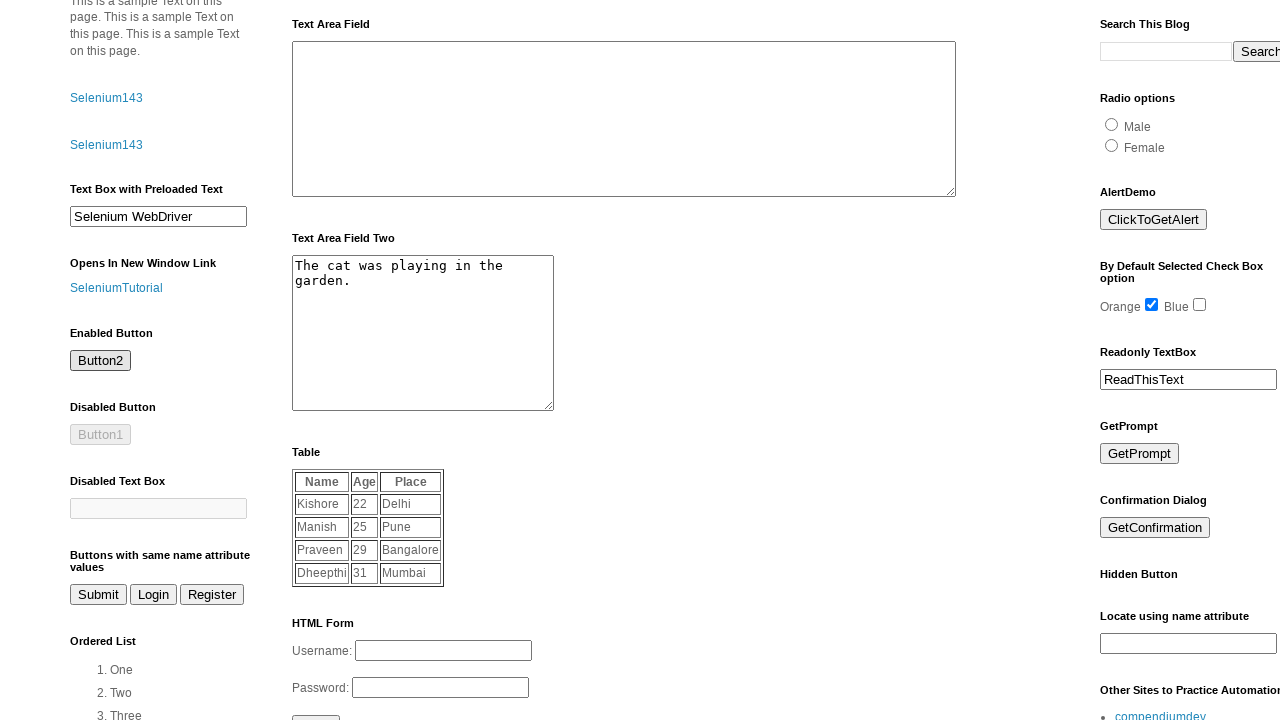

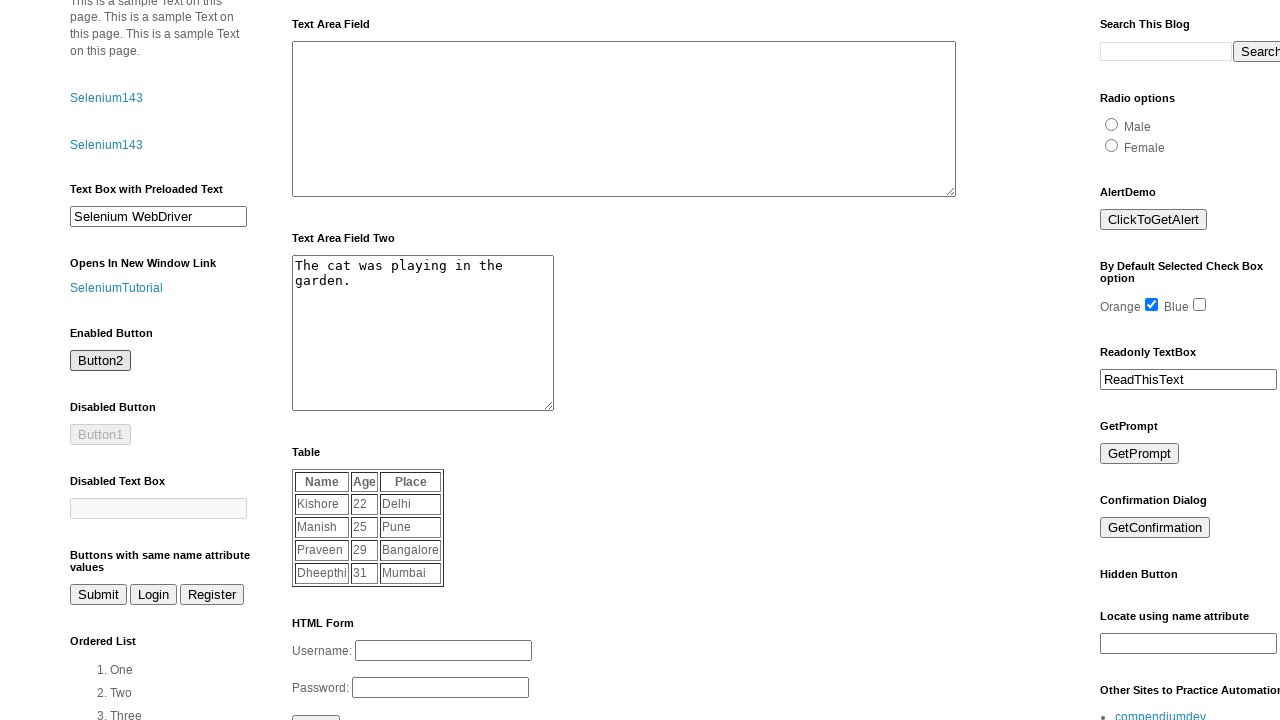